Navigates to a test page and verifies that elements with a specific ID exist on the page

Starting URL: http://omayo.blogspot.com/2013/05/page-one.html

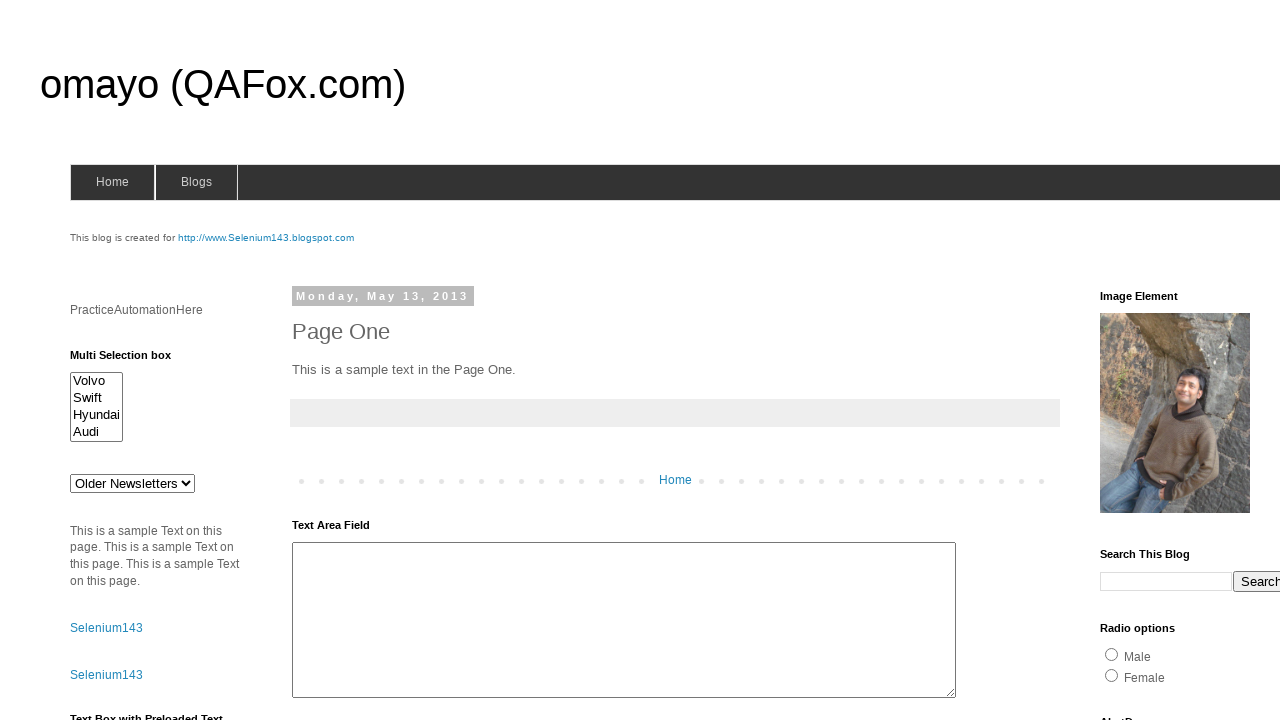

Navigated to test page
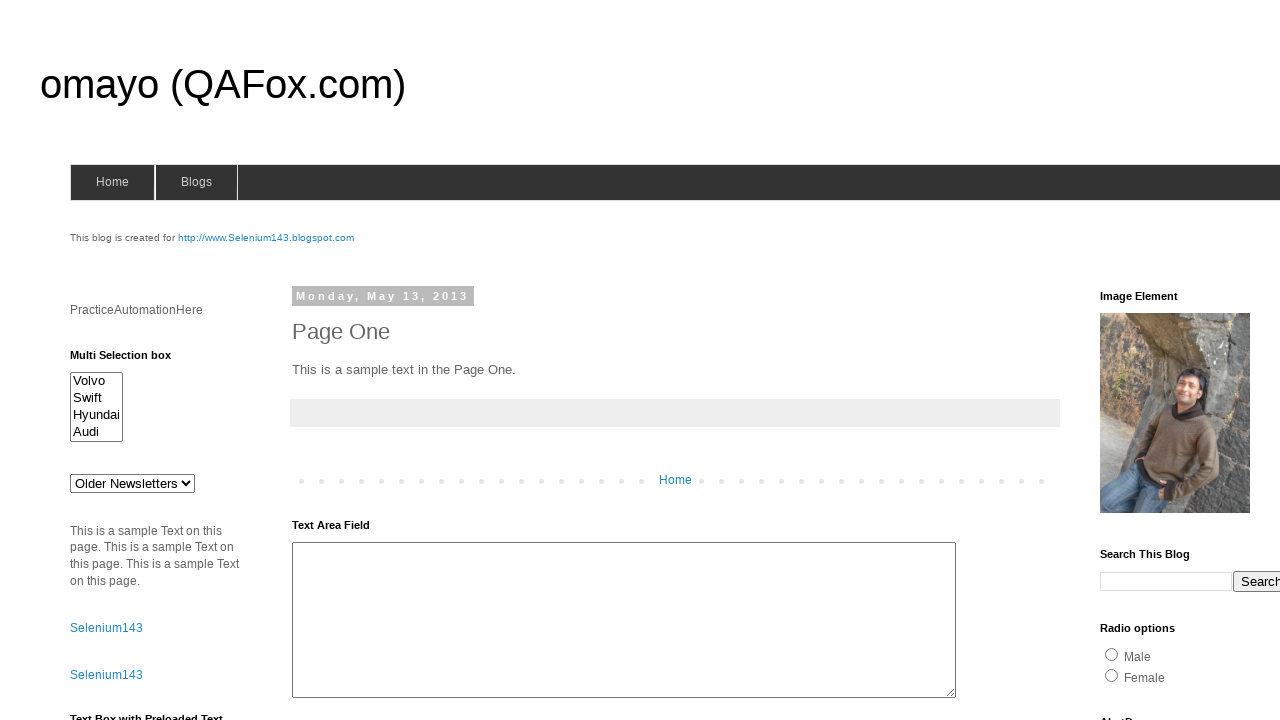

Waited for element with ID 'selenium143' to appear
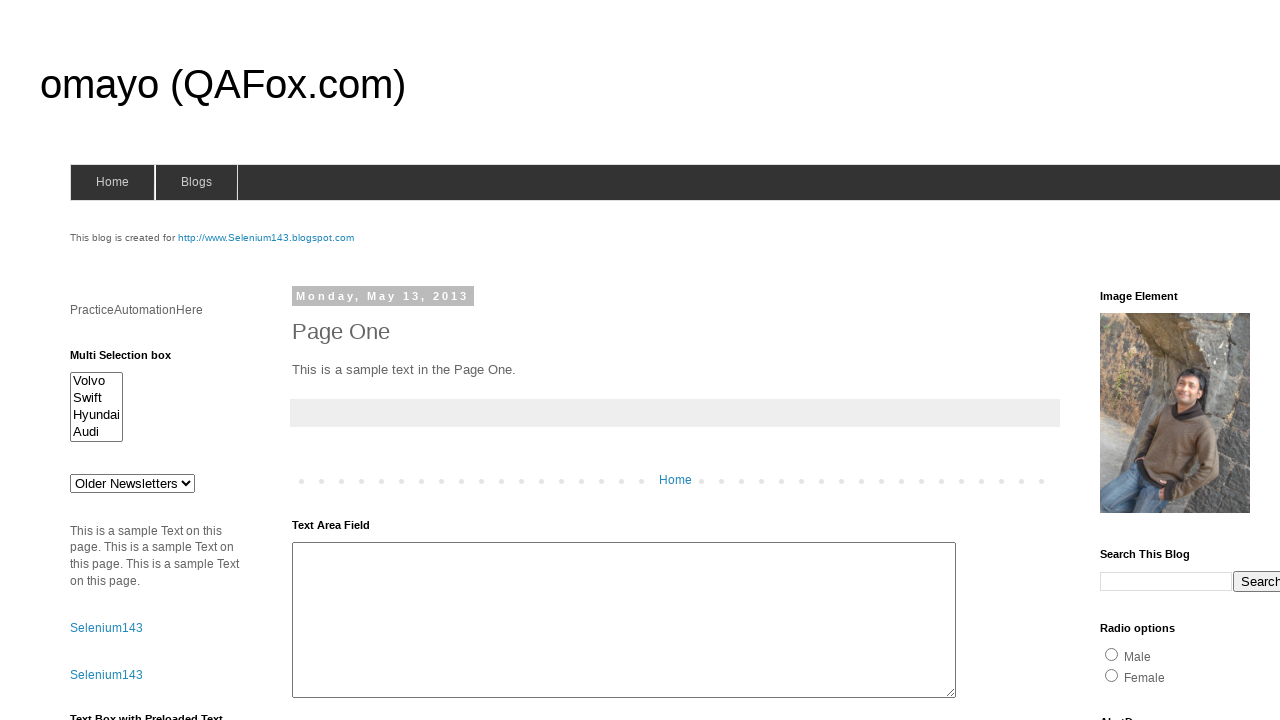

Found all elements with ID 'selenium143'
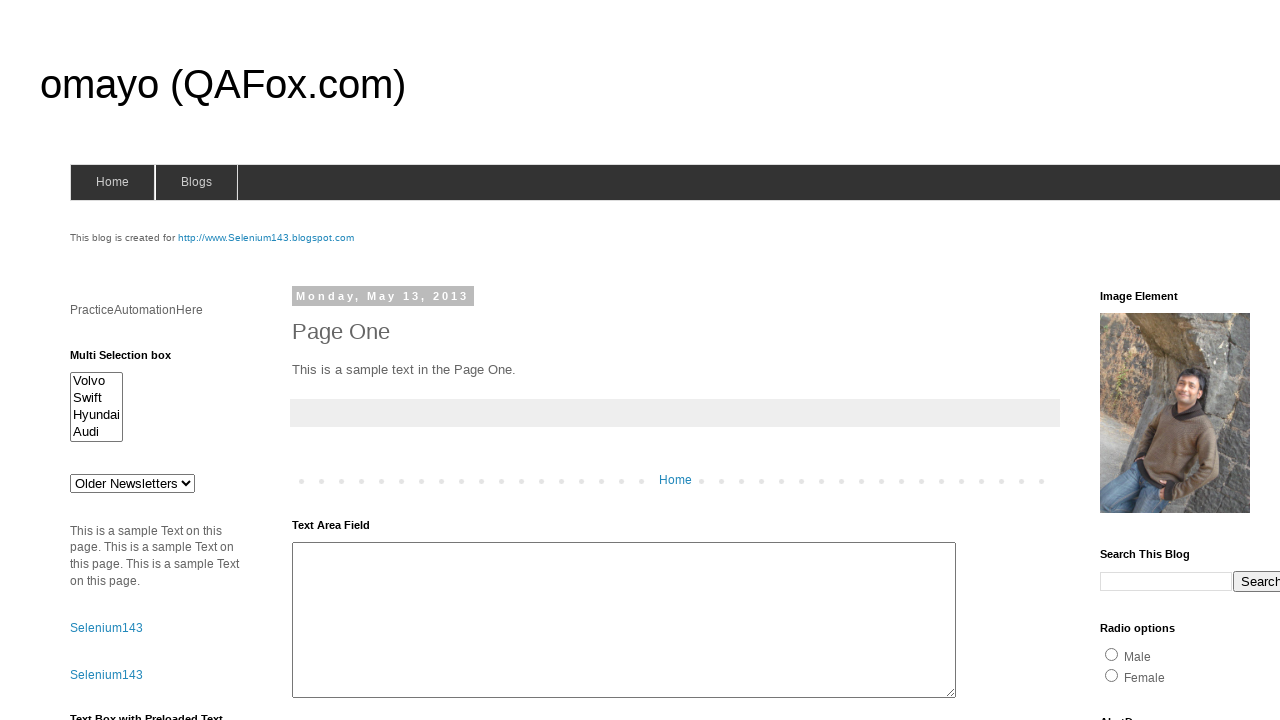

Retrieved text content from element with ID 'selenium143'
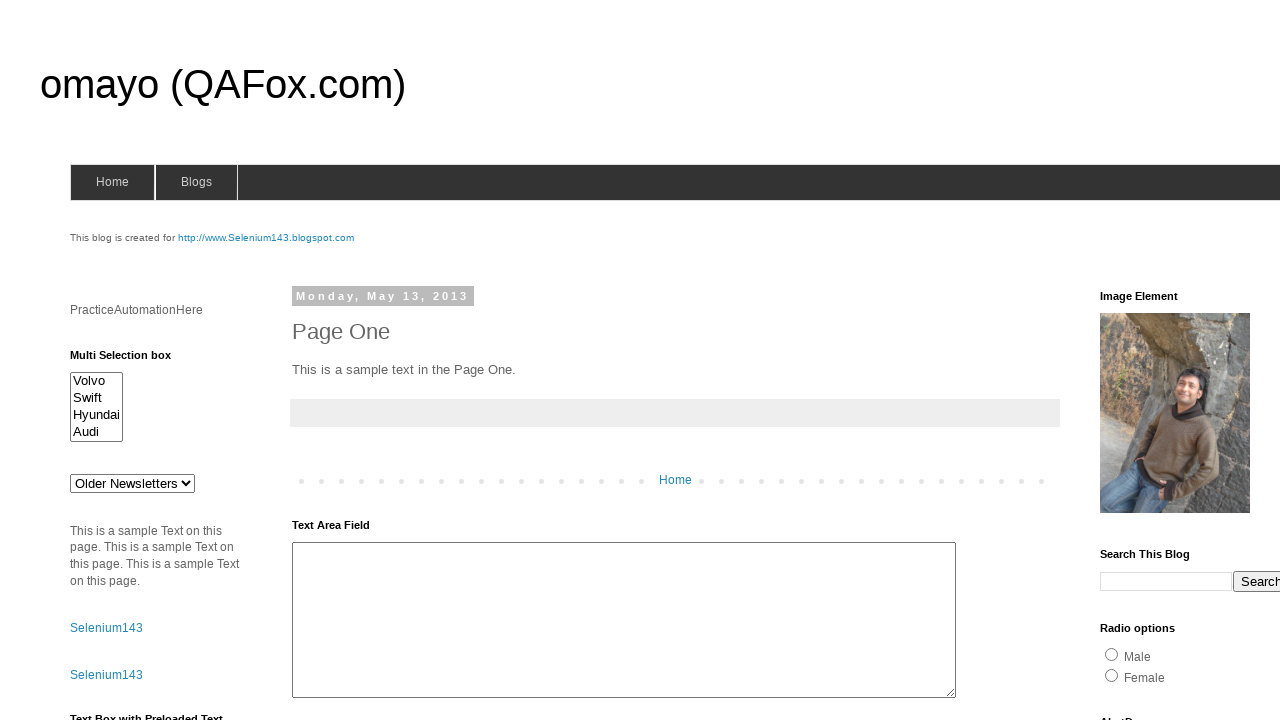

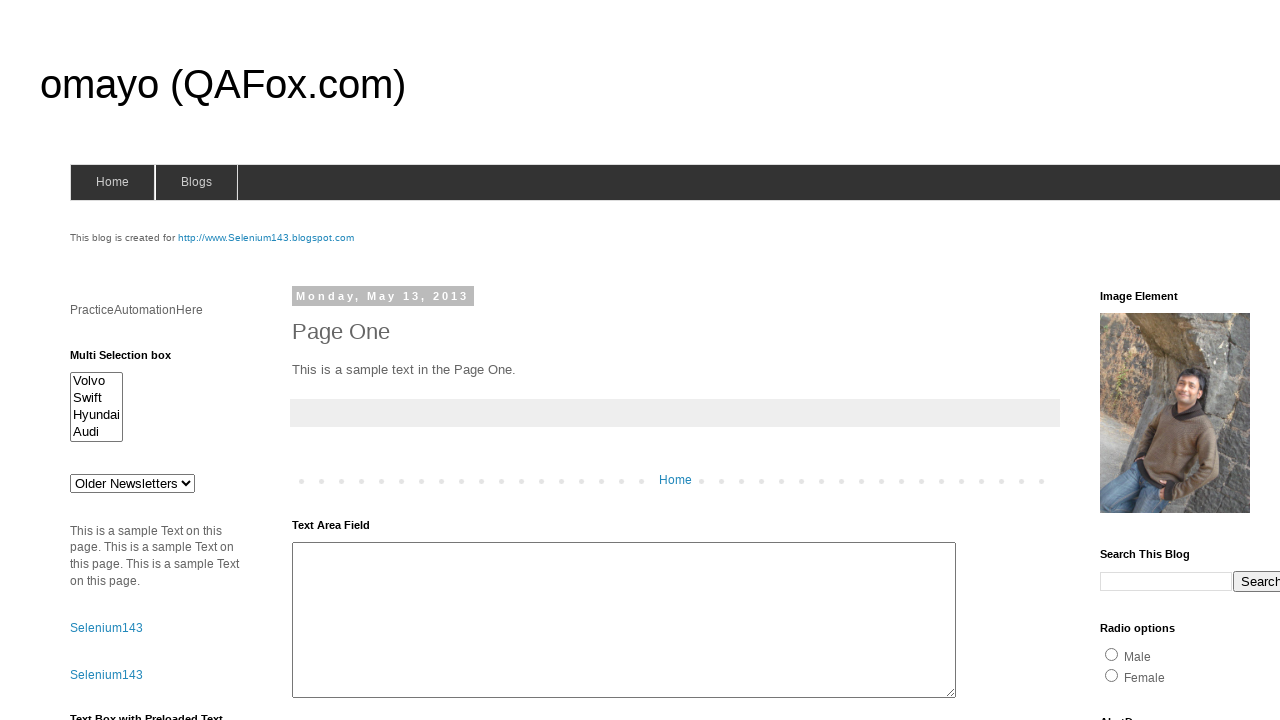